Demonstrates browser window handling by navigating to a page, clicking a link that opens a new window, and handling multiple browser windows.

Starting URL: https://opensource-demo.orangehrmlive.com/web/index.php/auth/login

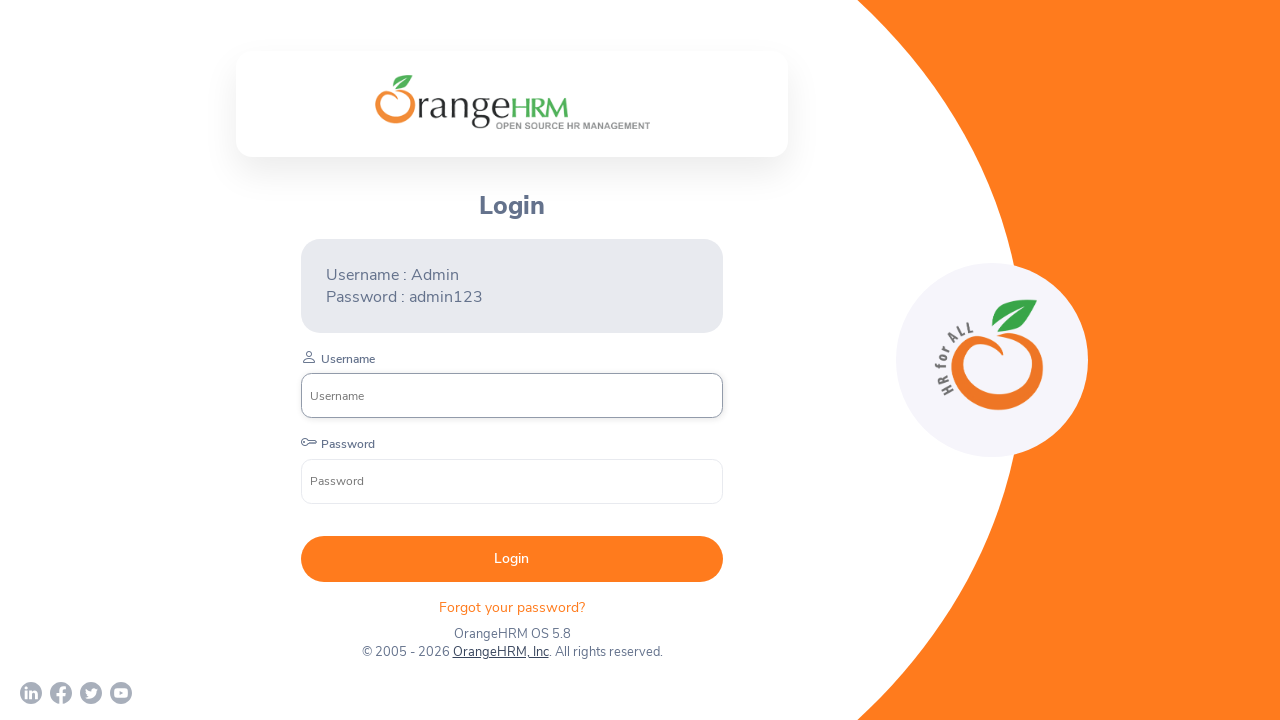

Retrieved page title
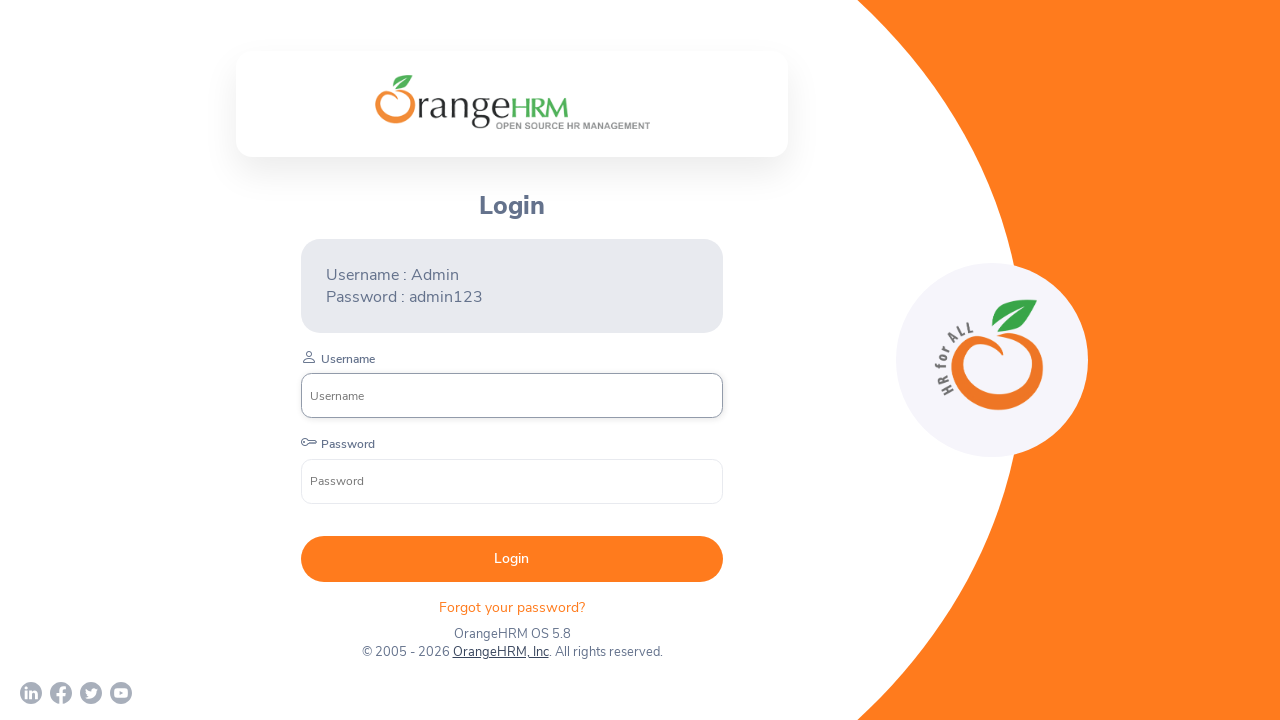

Retrieved current URL
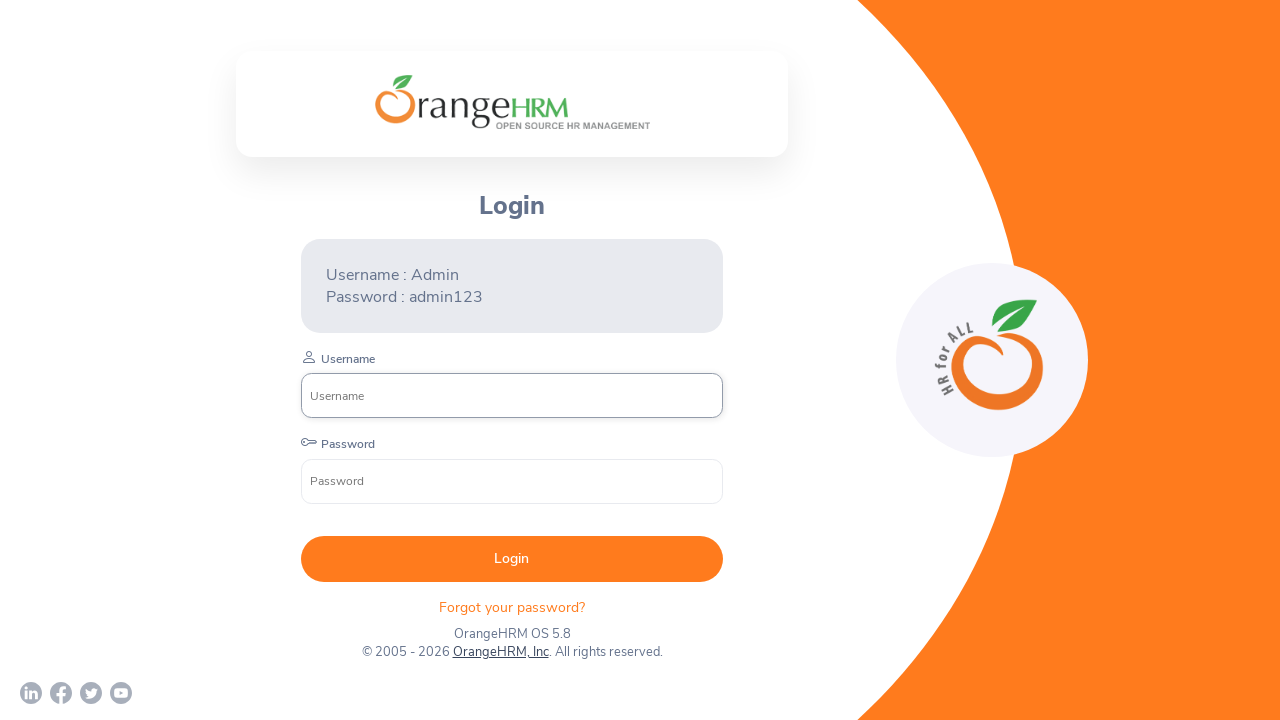

Retrieved page source content
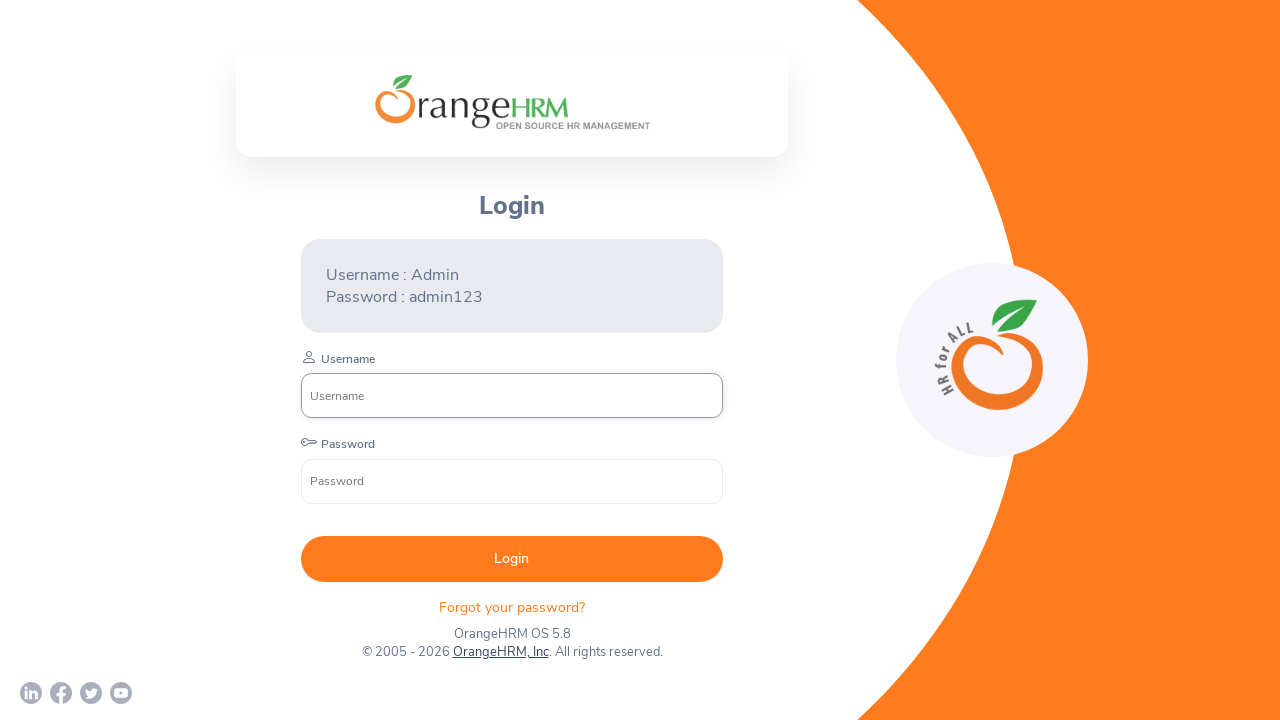

Waited for page to reach network idle state
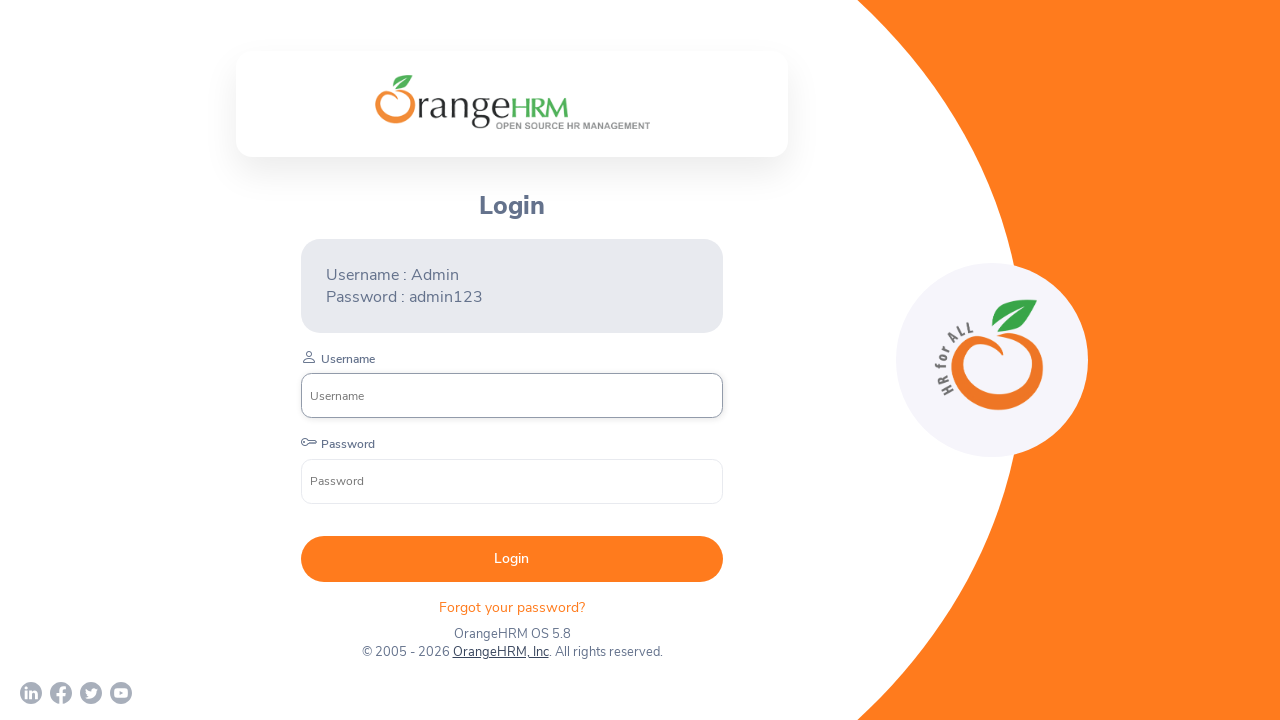

Clicked 'OrangeHRM, Inc' link which opened a new window at (500, 652) on text=OrangeHRM, Inc
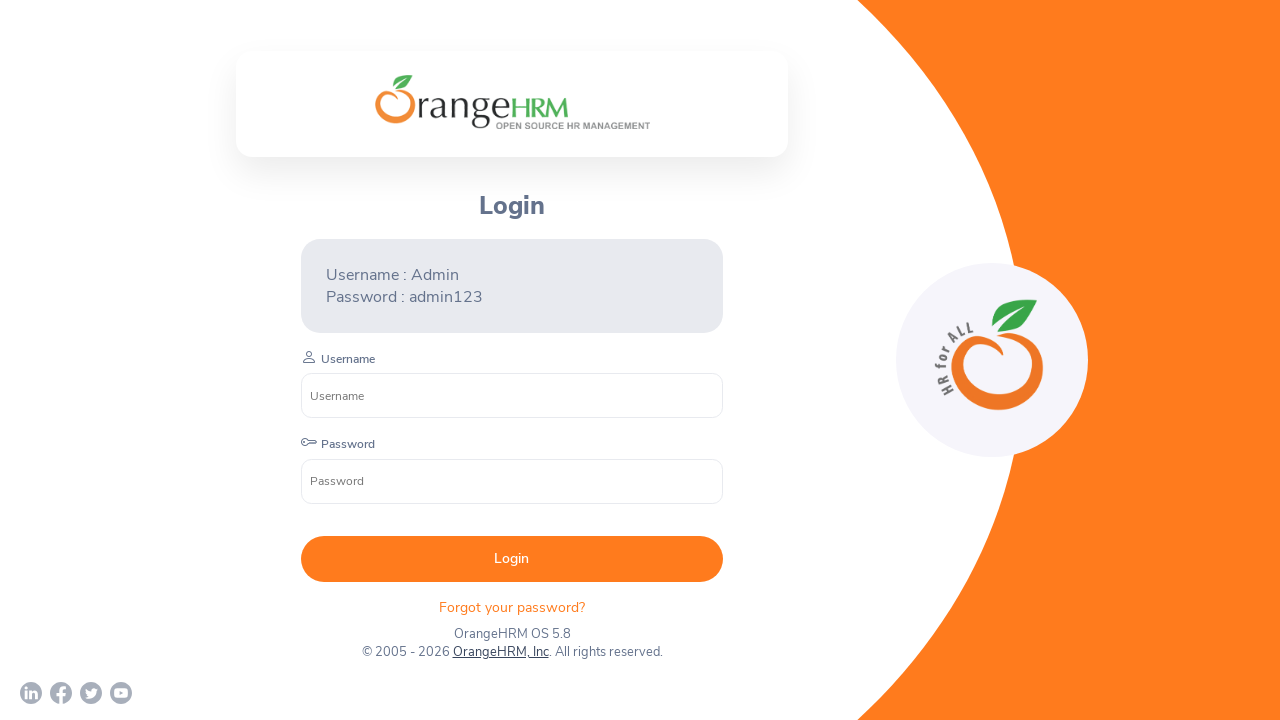

Captured new browser window/page
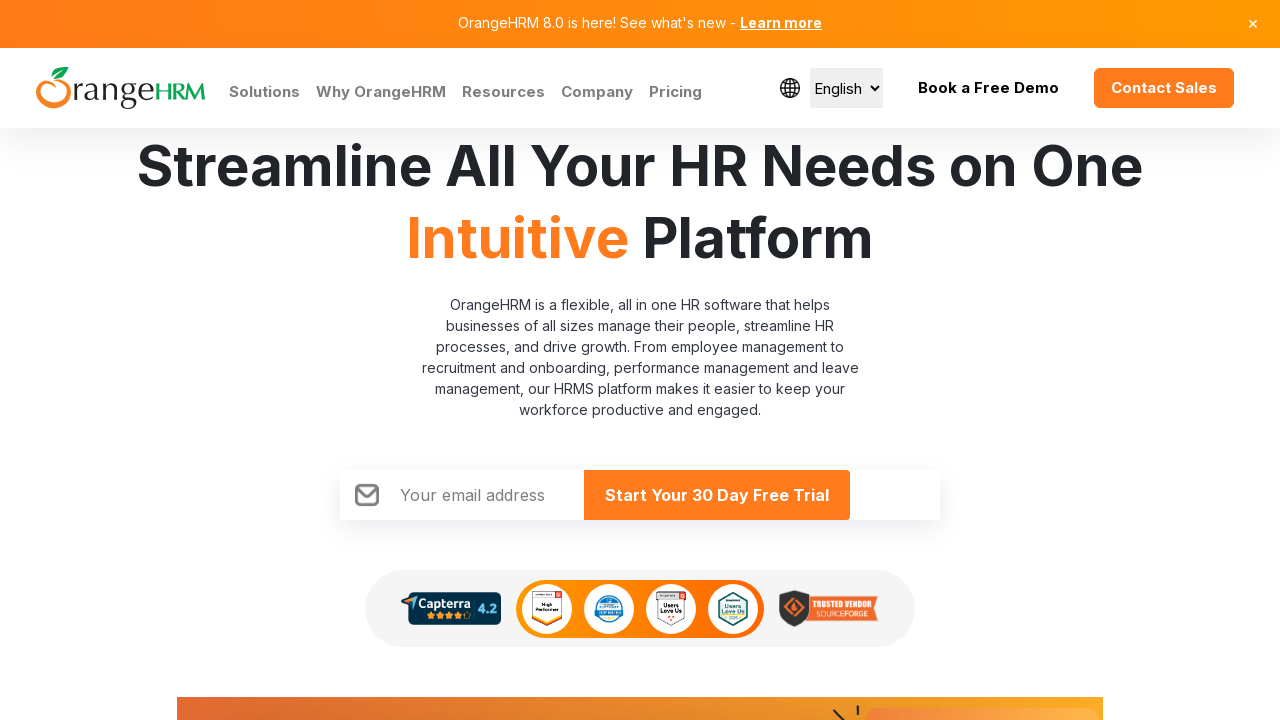

Retrieved list of all open windows - total: 2
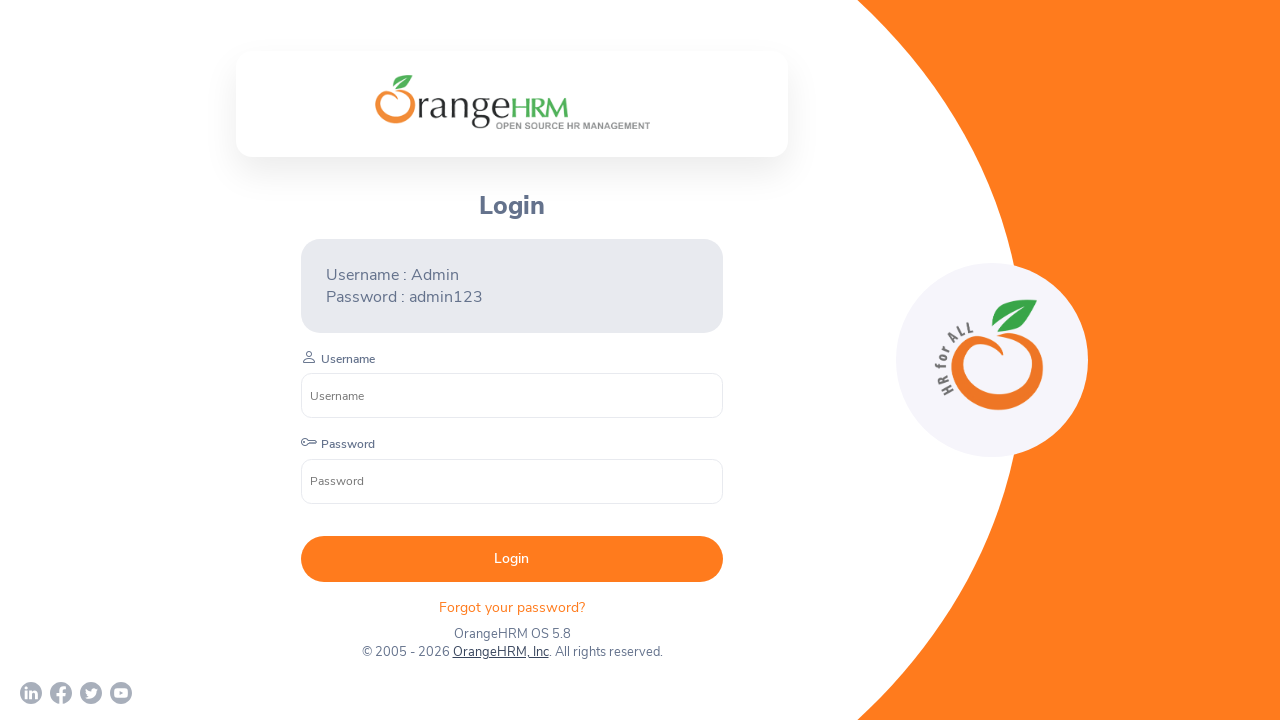

Closed the new browser window
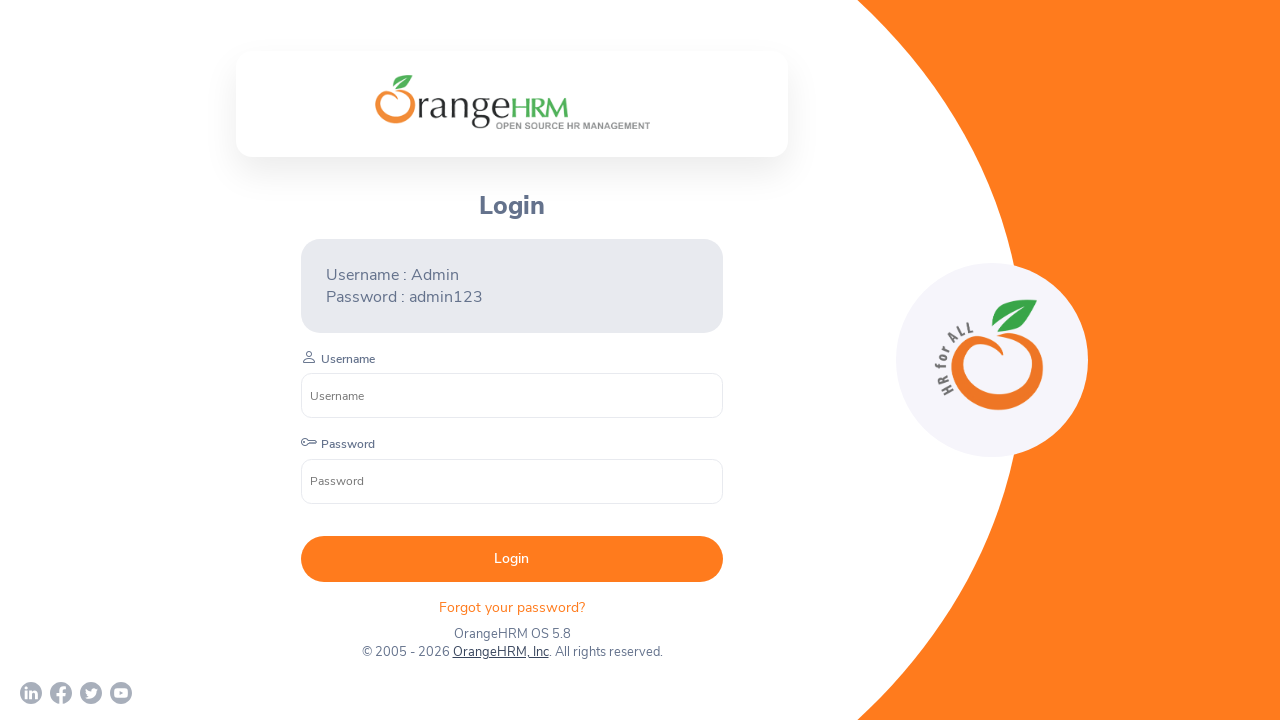

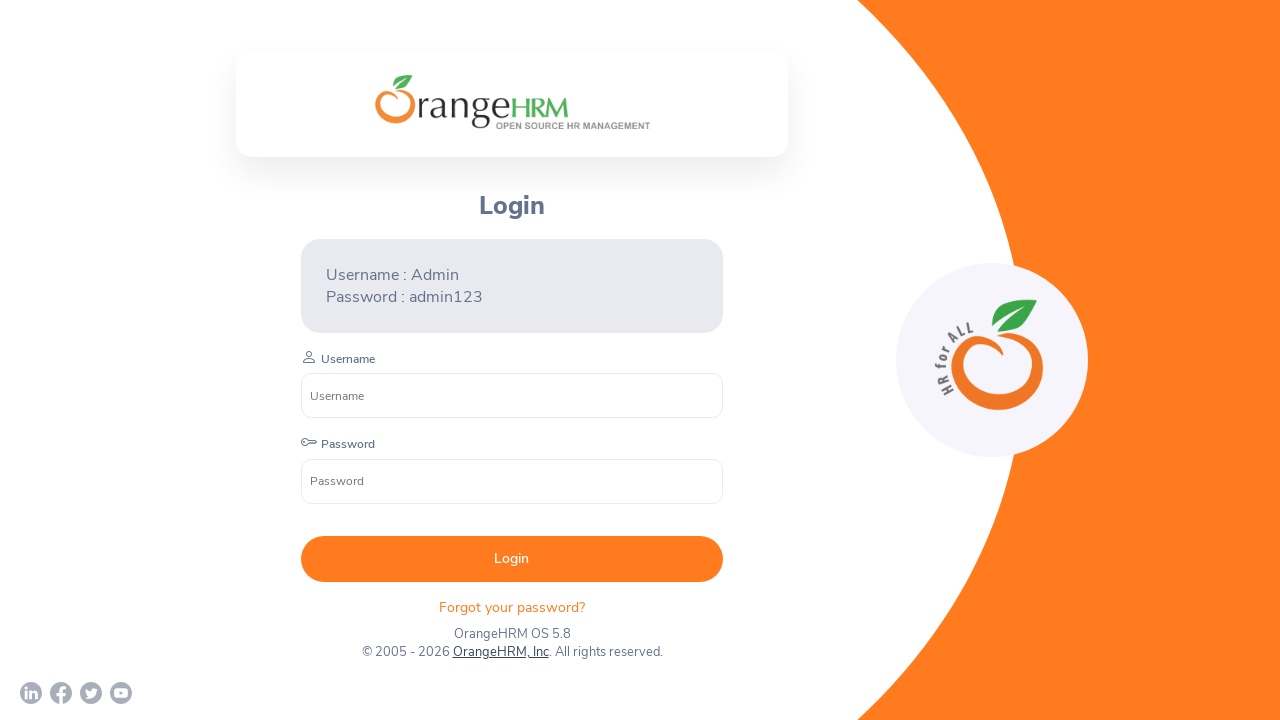